Tests mouse hover functionality by hovering over an element and performing a right-click action on a revealed menu item

Starting URL: https://rahulshettyacademy.com/AutomationPractice/

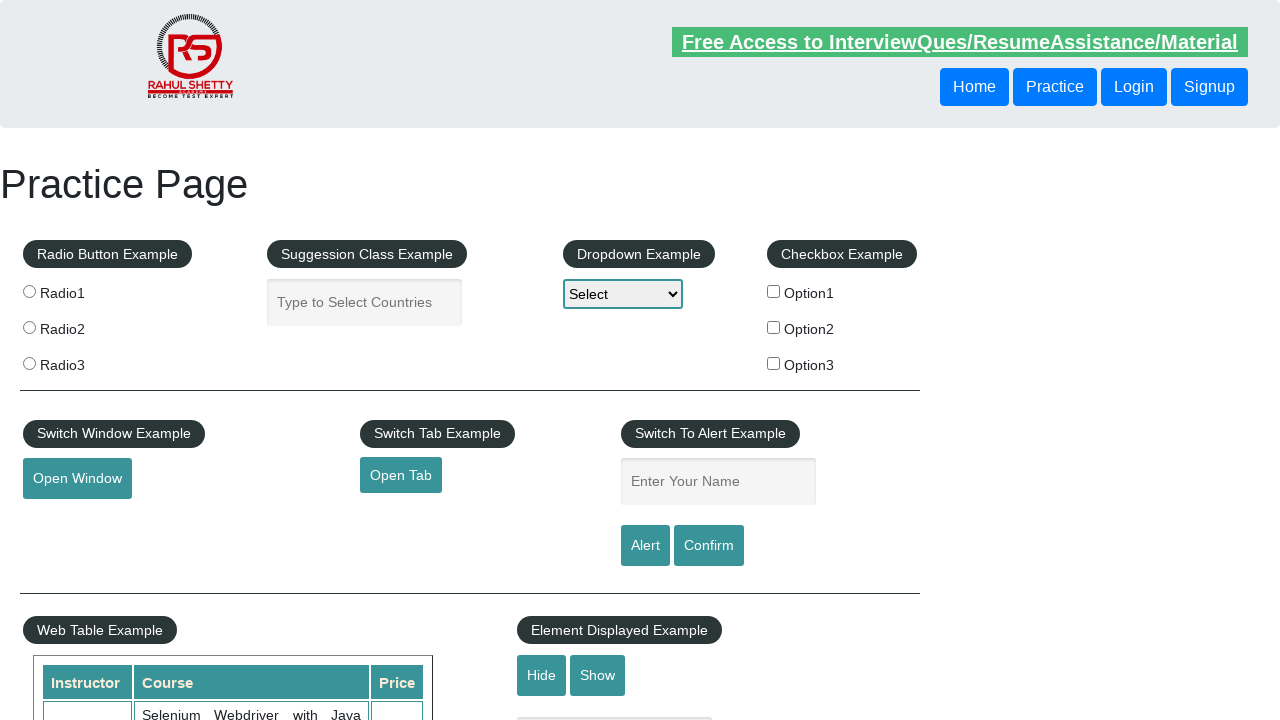

Hovered over mouse hover button to reveal dropdown menu at (83, 361) on #mousehover
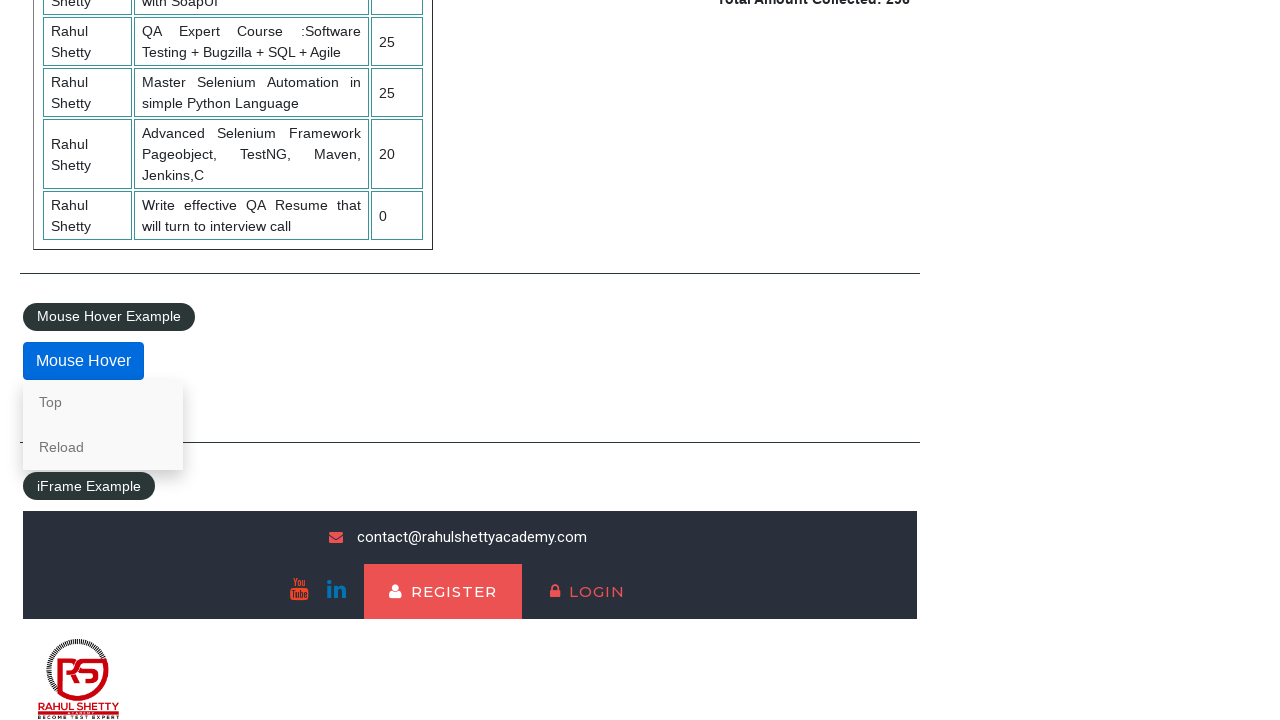

Right-clicked on 'Top' link in the revealed menu at (103, 402) on text=Top
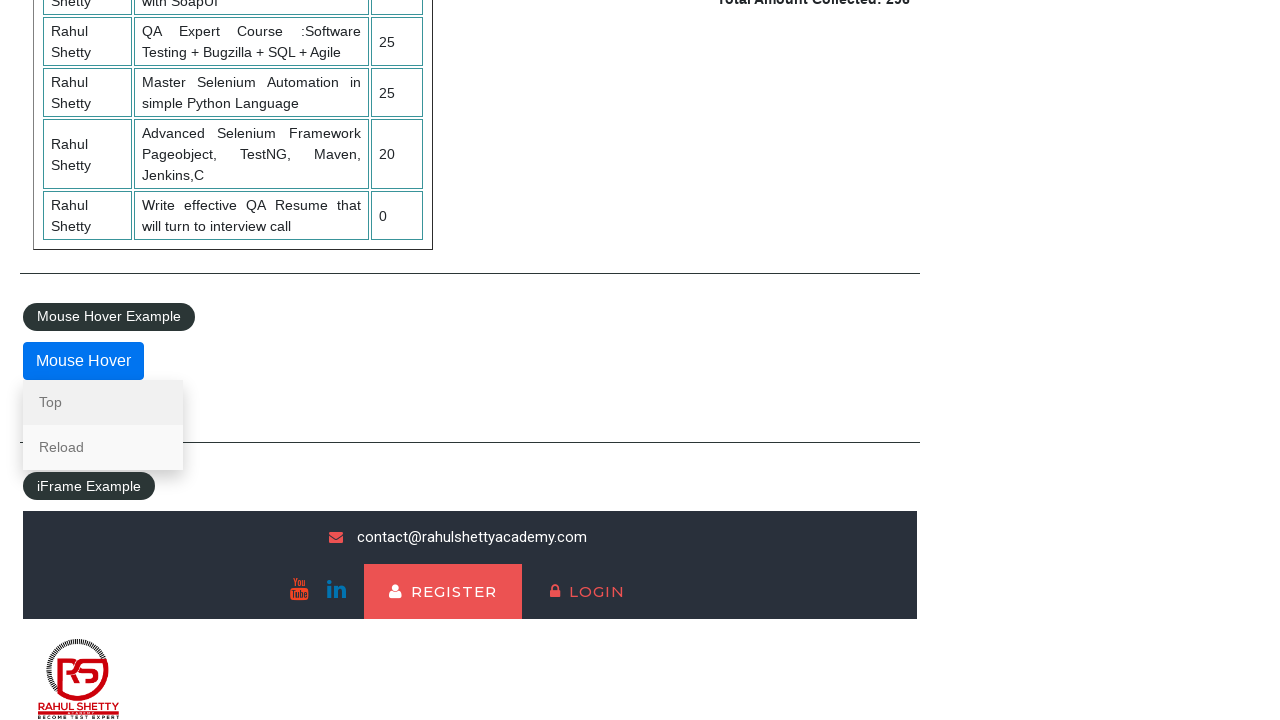

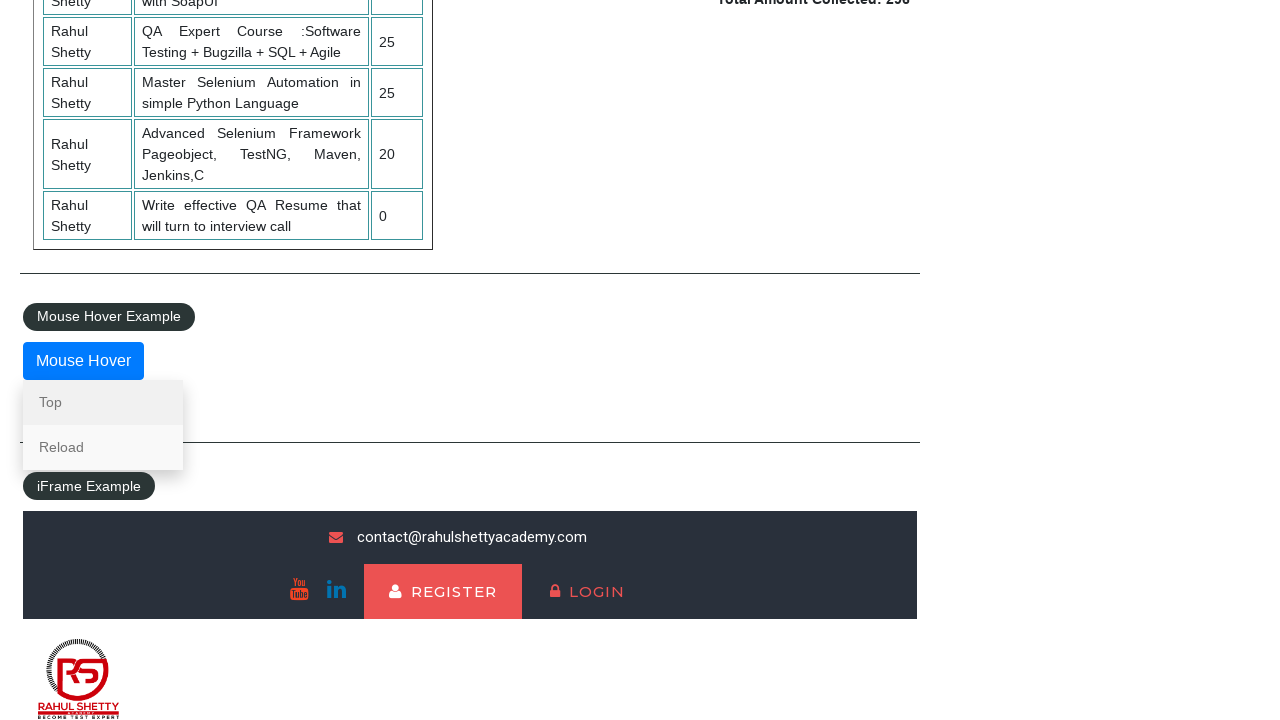